Tests the products page by navigating to the Selenium Practice site and verifying that product elements are present within the products container

Starting URL: https://rahulshettyacademy.com/seleniumPractise/#/

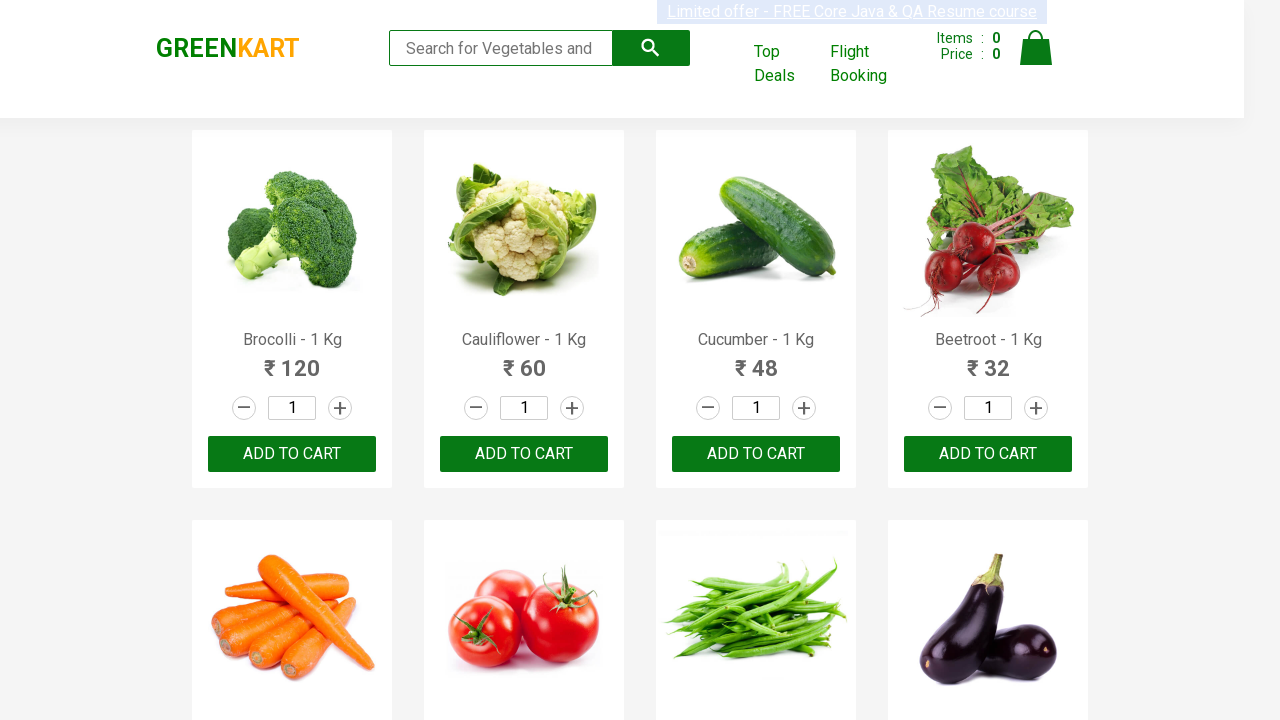

Products container loaded
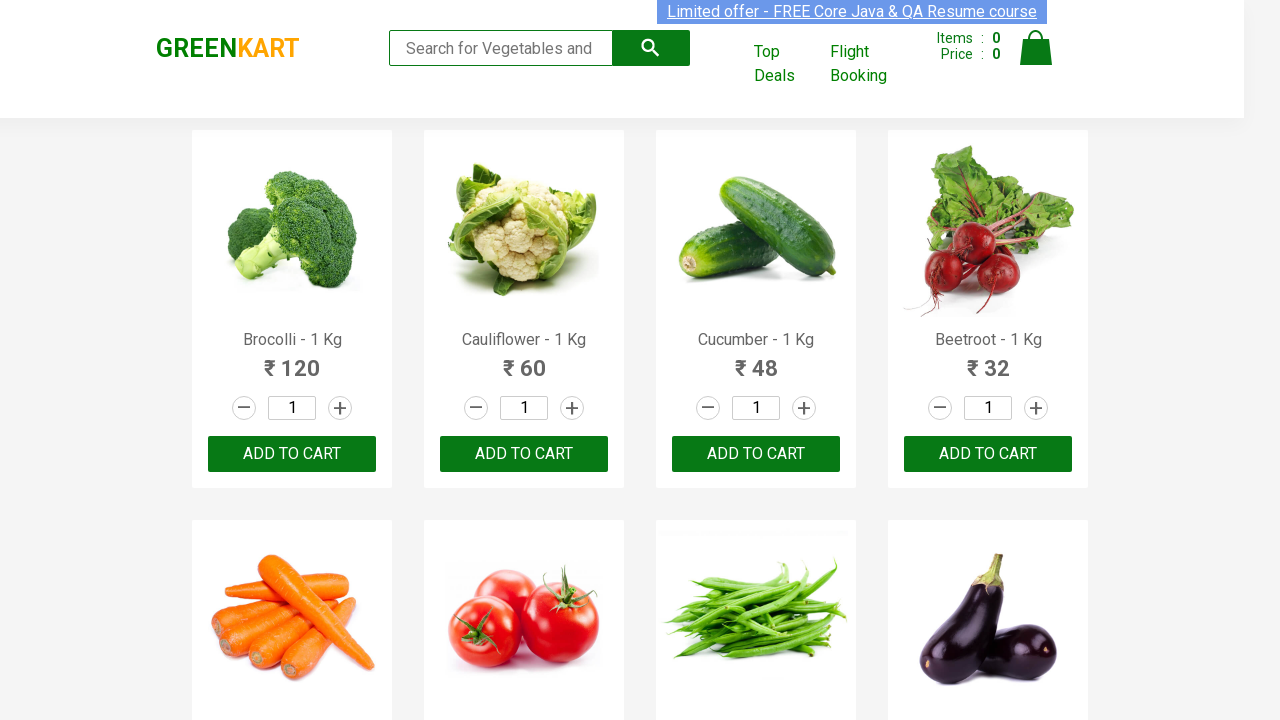

Product elements verified within products container
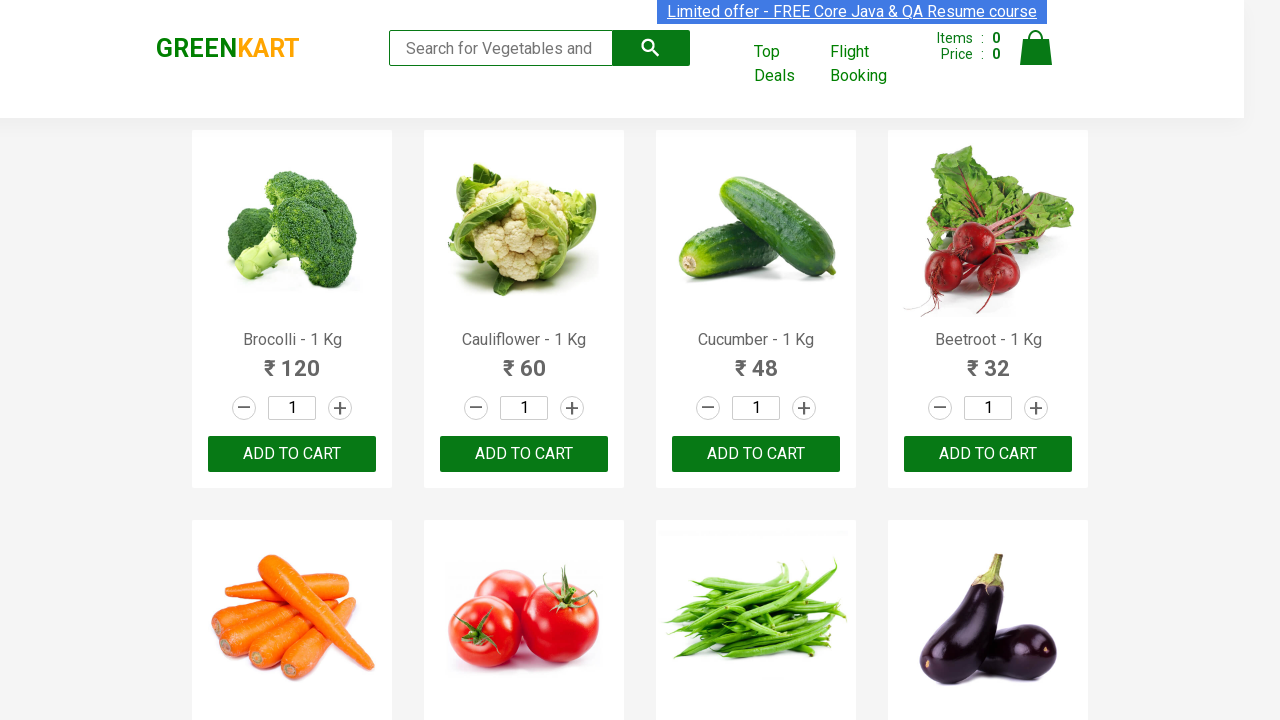

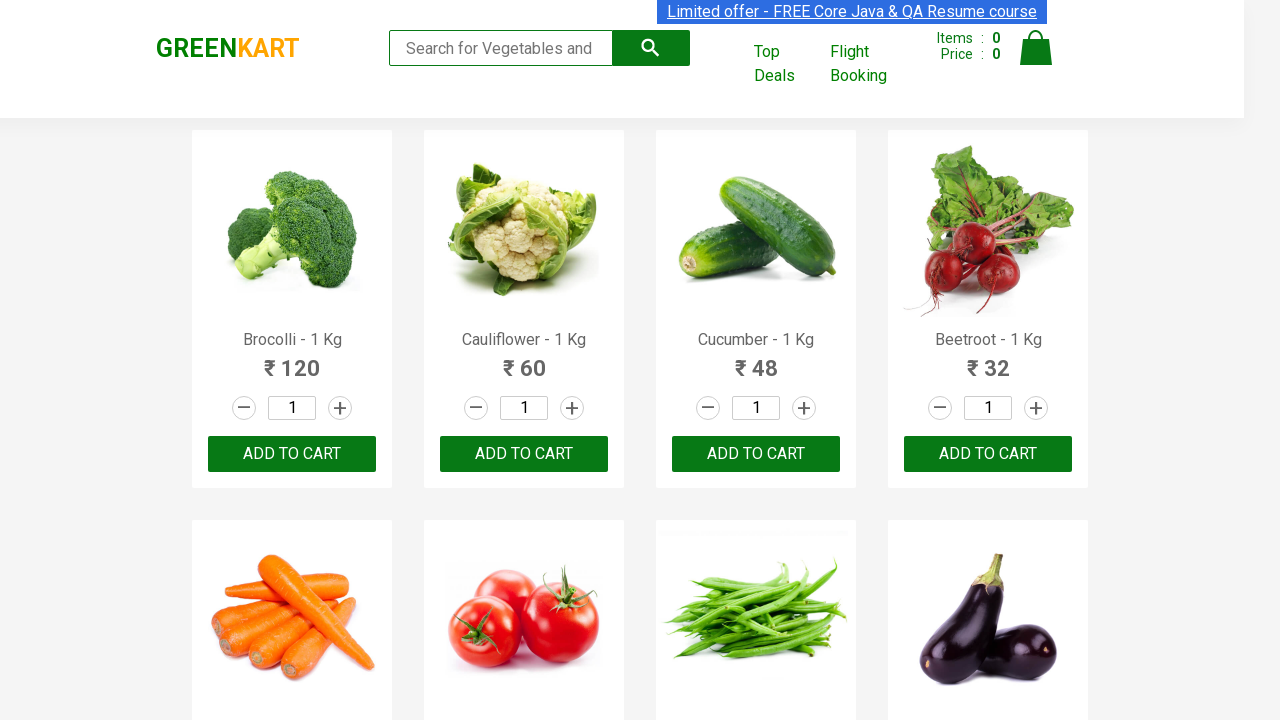